Verifies that the 'Enviar' (Submit) button is present and displayed on the page

Starting URL: https://carros-crud.vercel.app/

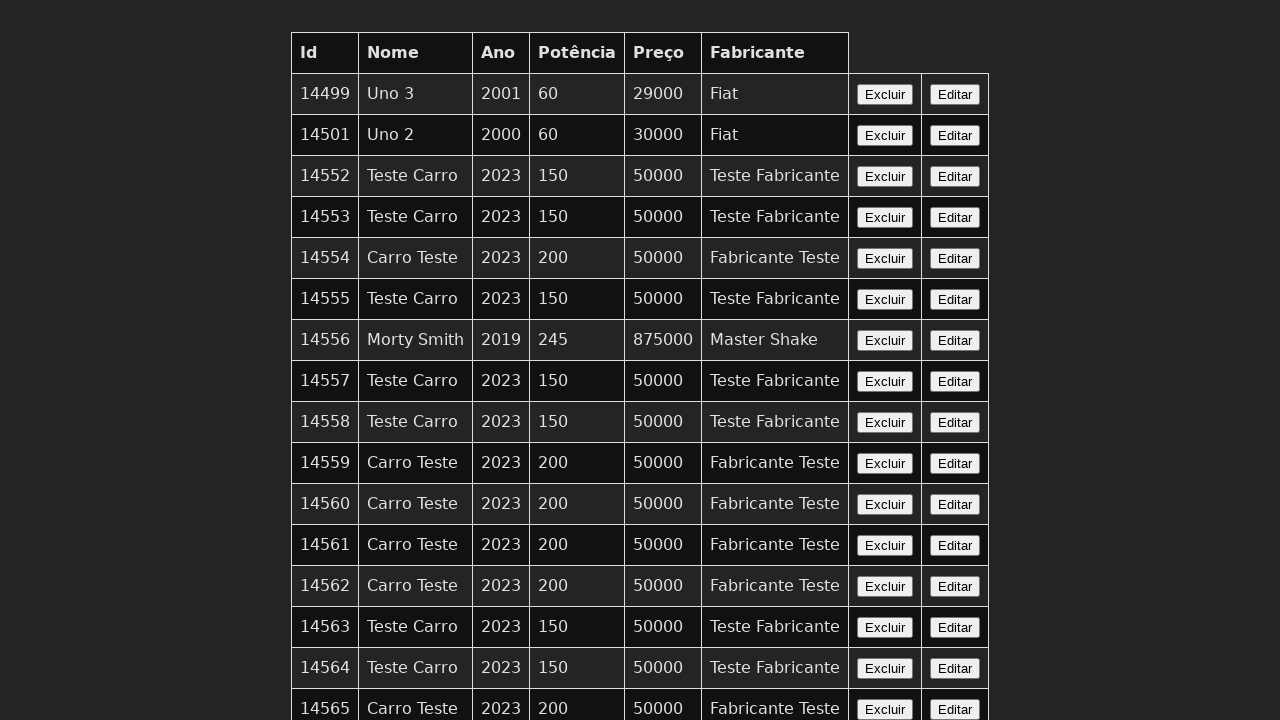

Navigated to https://carros-crud.vercel.app/
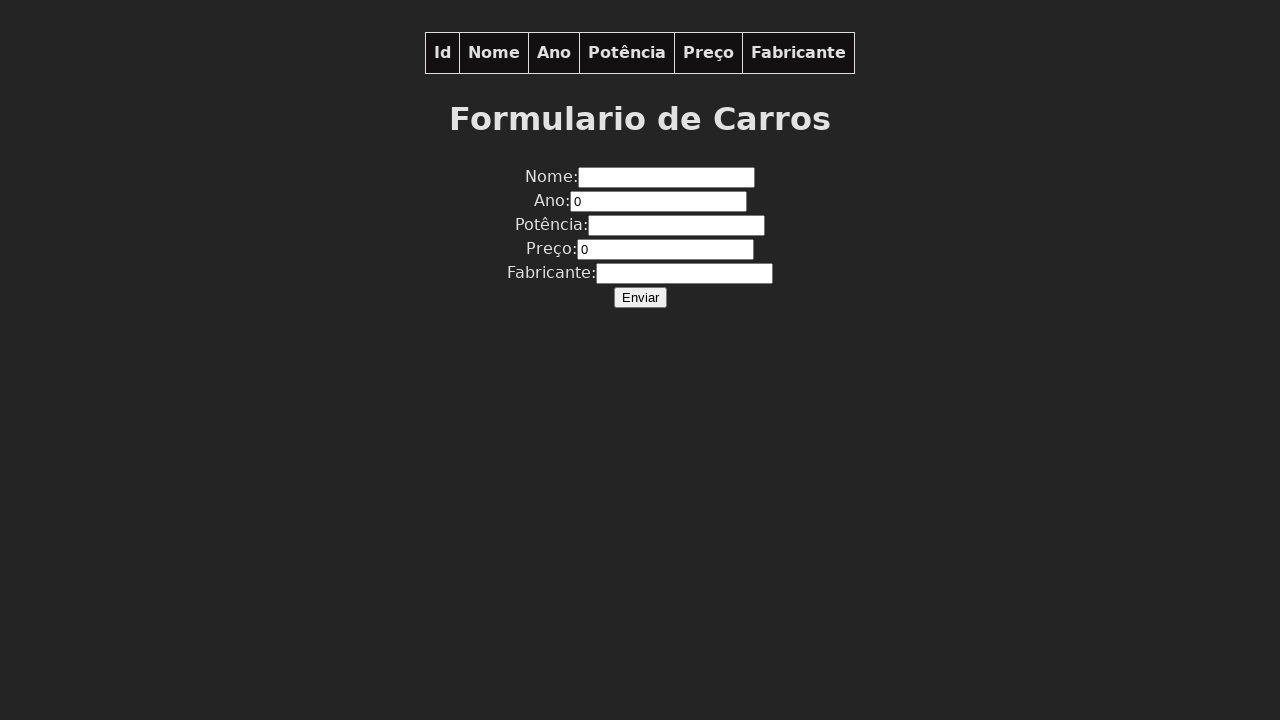

Enviar (Submit) button is present and visible on the page
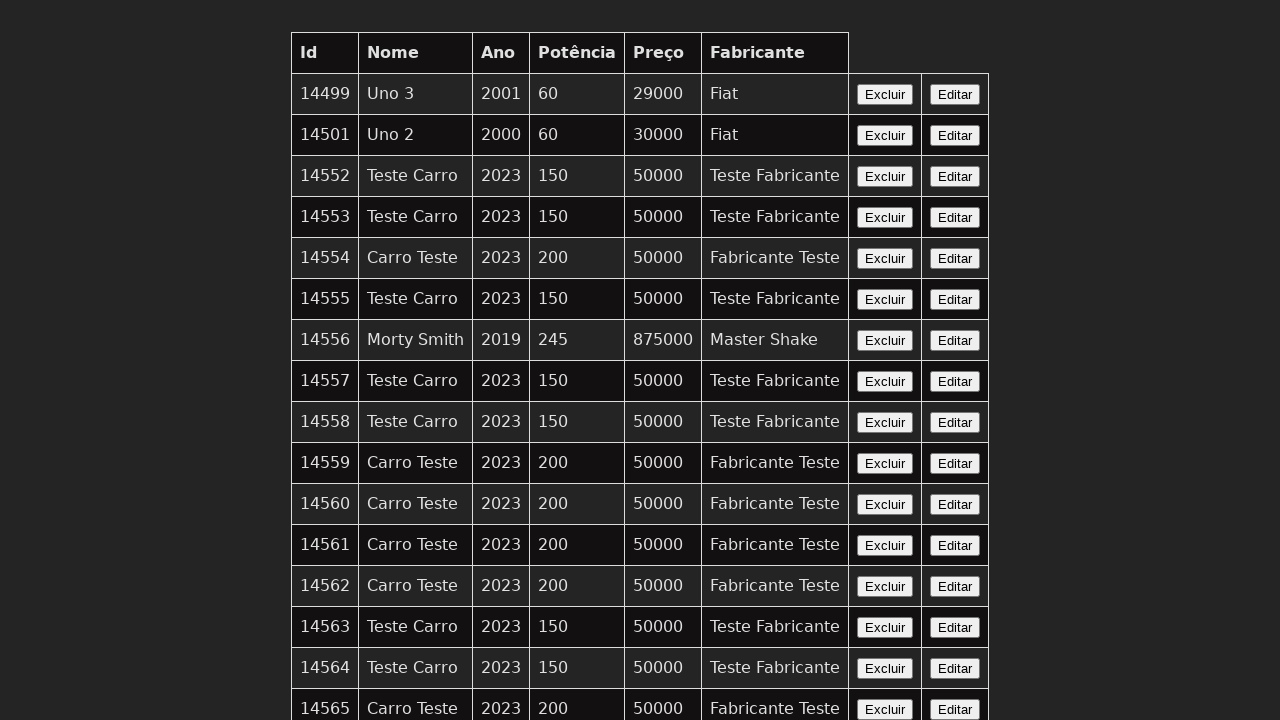

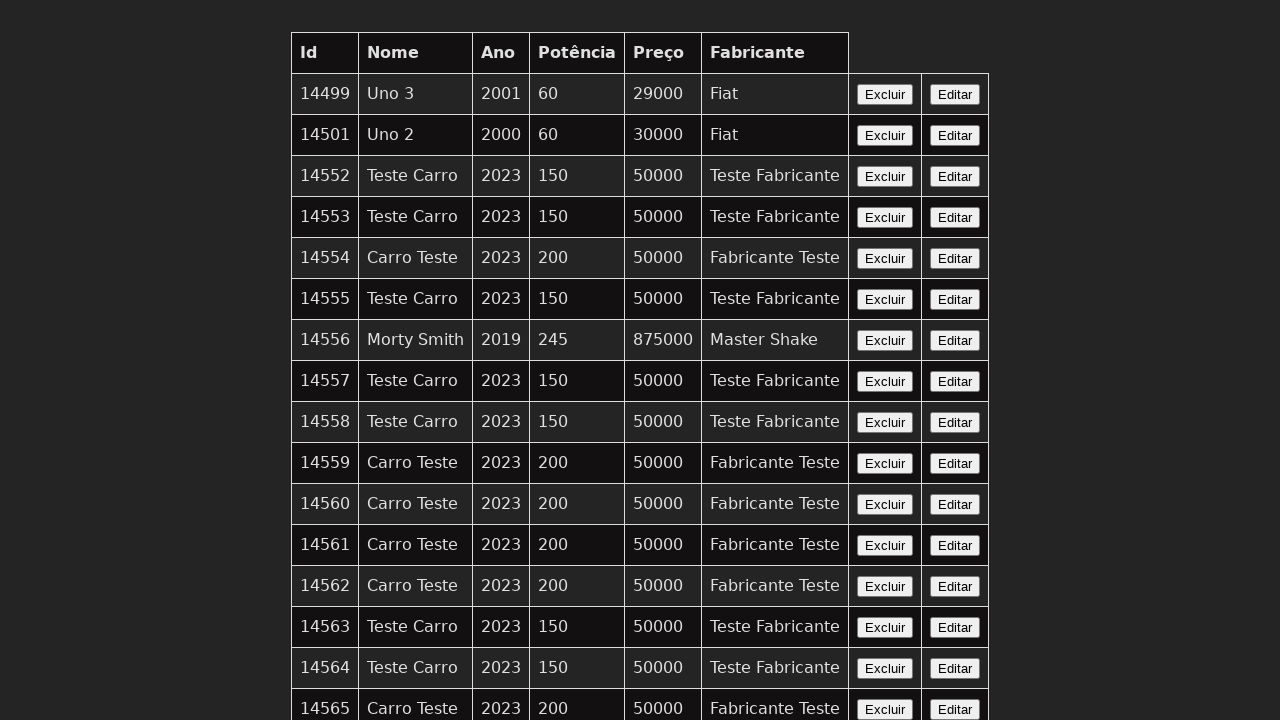